Tests that edits are cancelled and original text is restored when pressing Escape.

Starting URL: https://demo.playwright.dev/todomvc

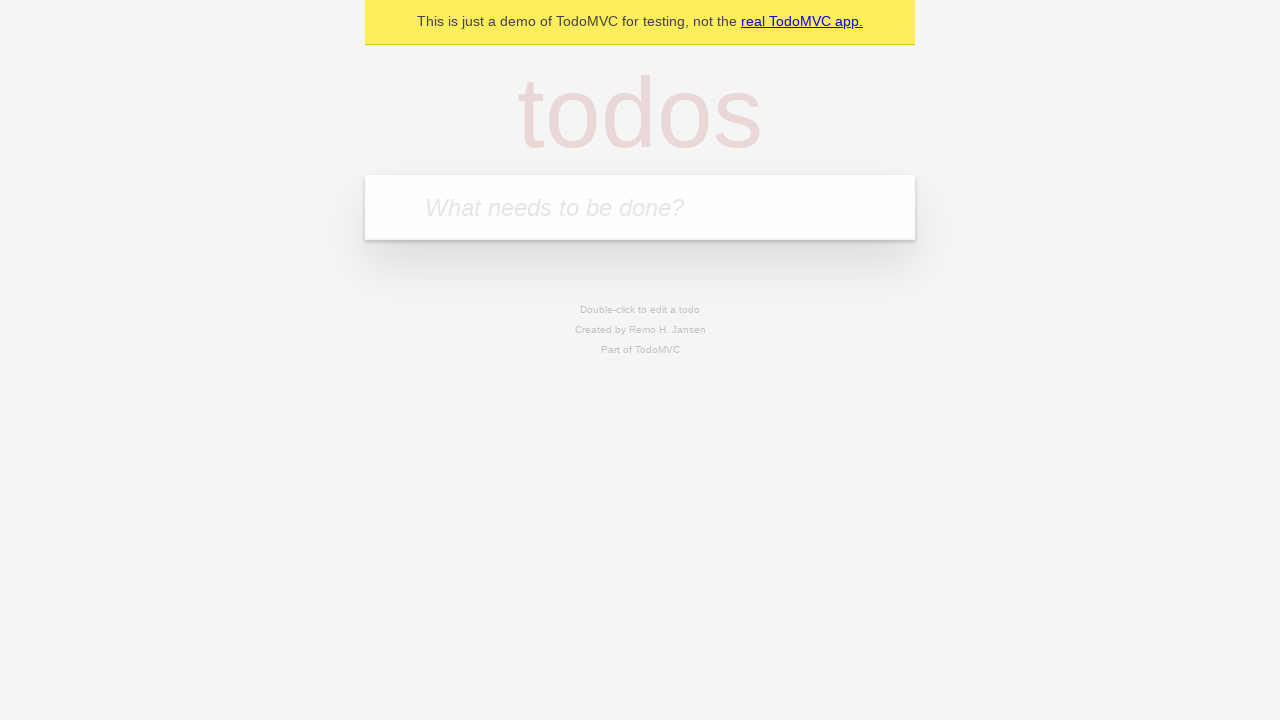

Filled todo input with 'buy some cheese' on internal:attr=[placeholder="What needs to be done?"i]
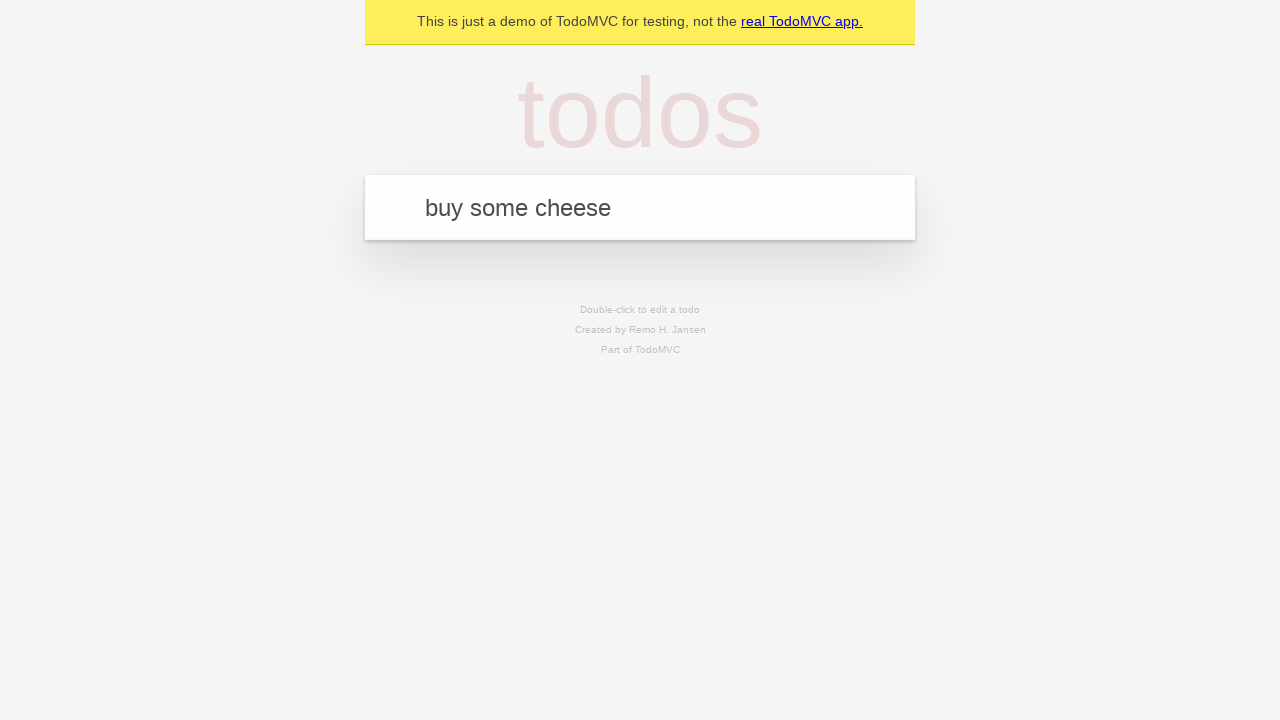

Pressed Enter to add first todo on internal:attr=[placeholder="What needs to be done?"i]
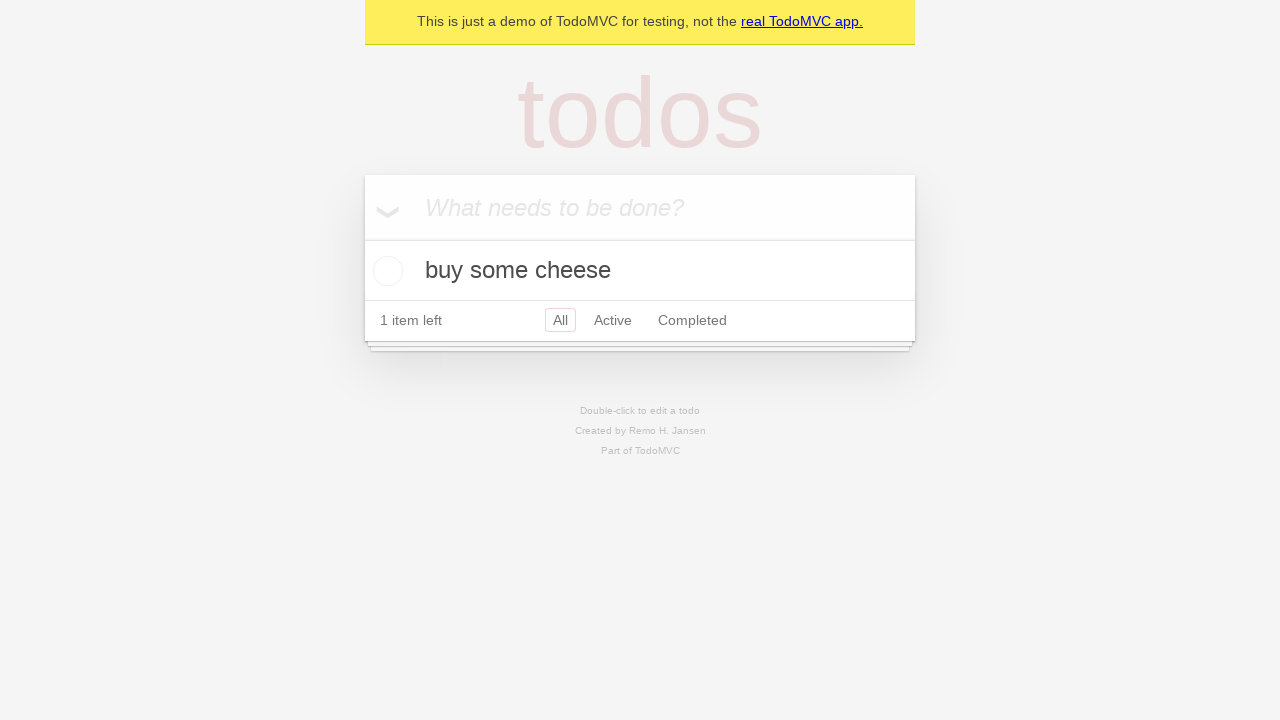

Filled todo input with 'feed the cat' on internal:attr=[placeholder="What needs to be done?"i]
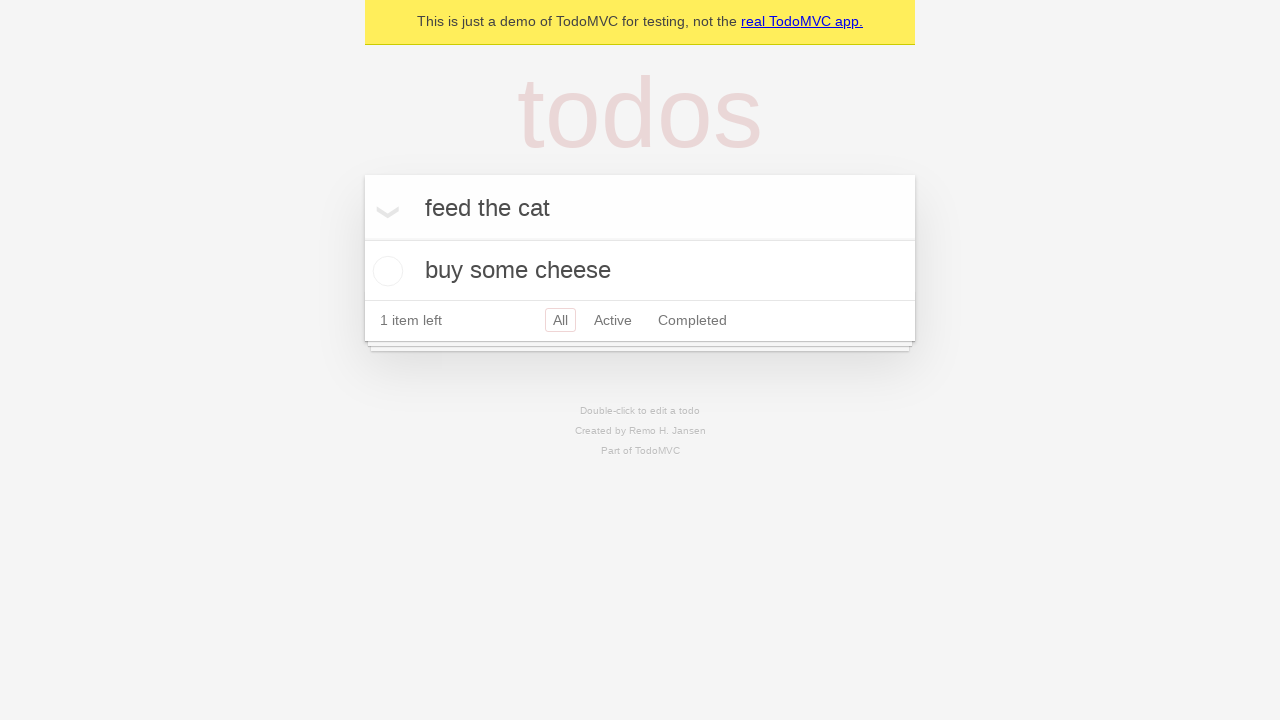

Pressed Enter to add second todo on internal:attr=[placeholder="What needs to be done?"i]
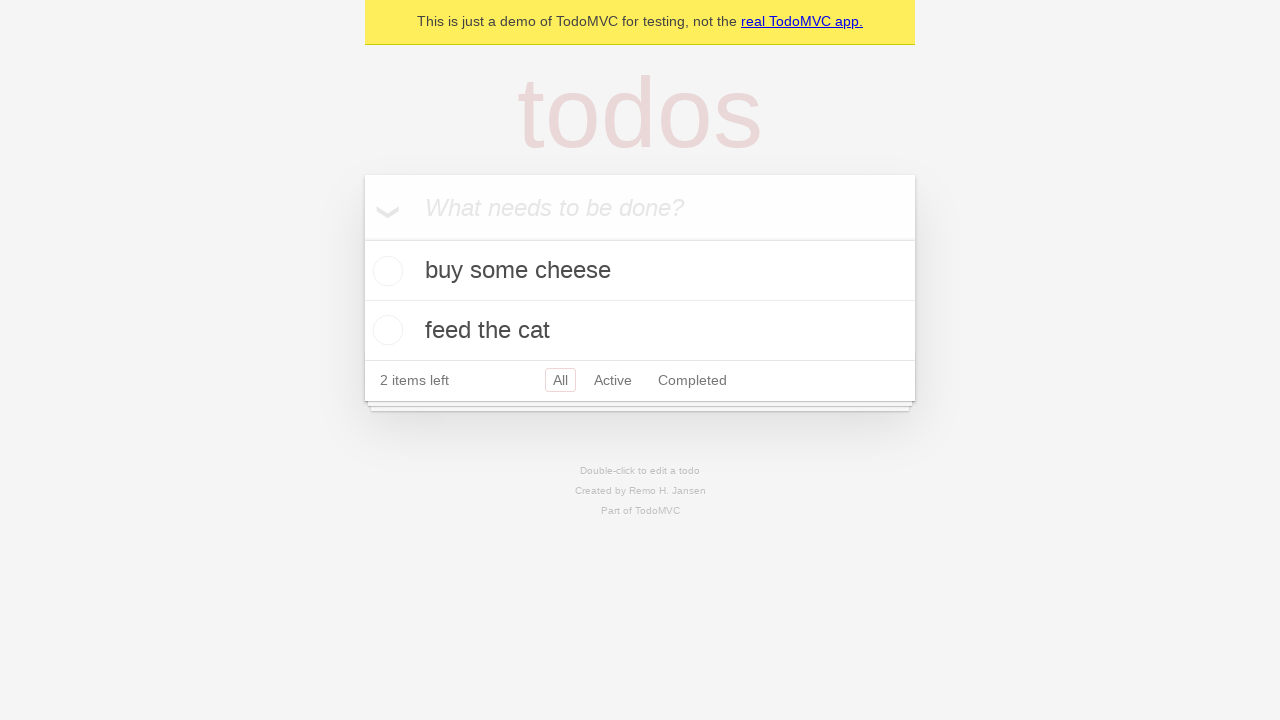

Filled todo input with 'book a doctors appointment' on internal:attr=[placeholder="What needs to be done?"i]
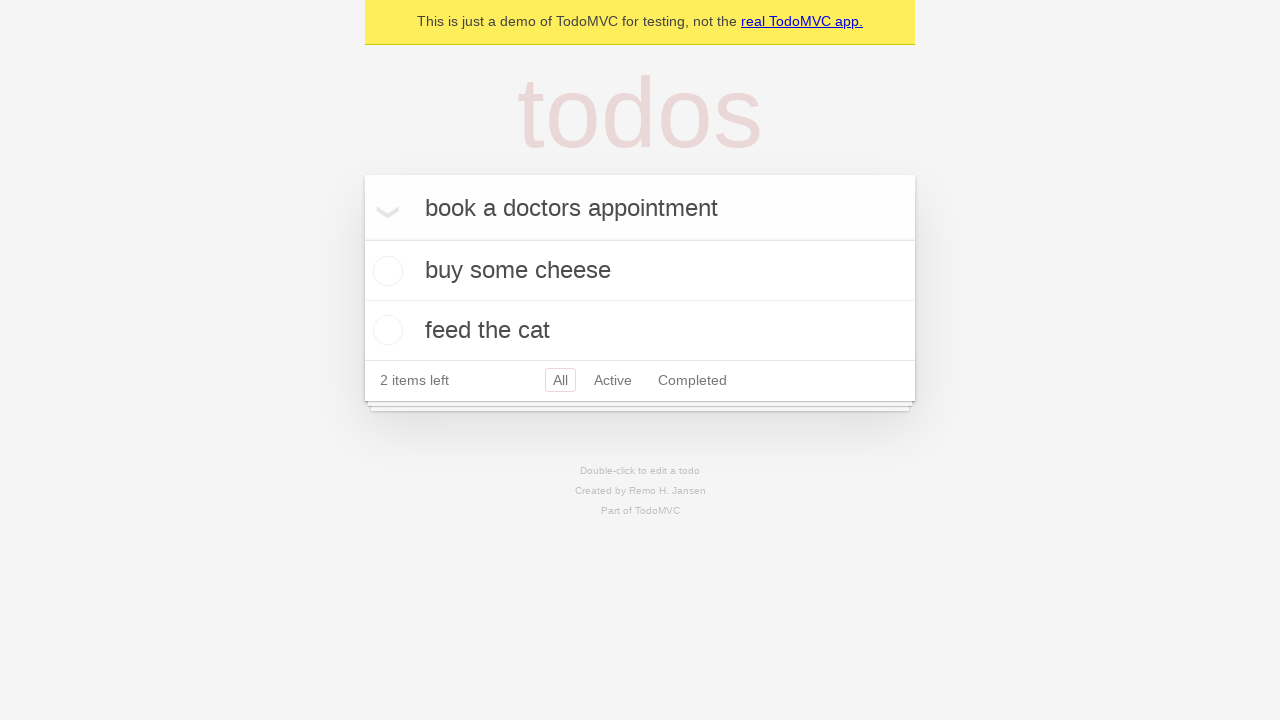

Pressed Enter to add third todo on internal:attr=[placeholder="What needs to be done?"i]
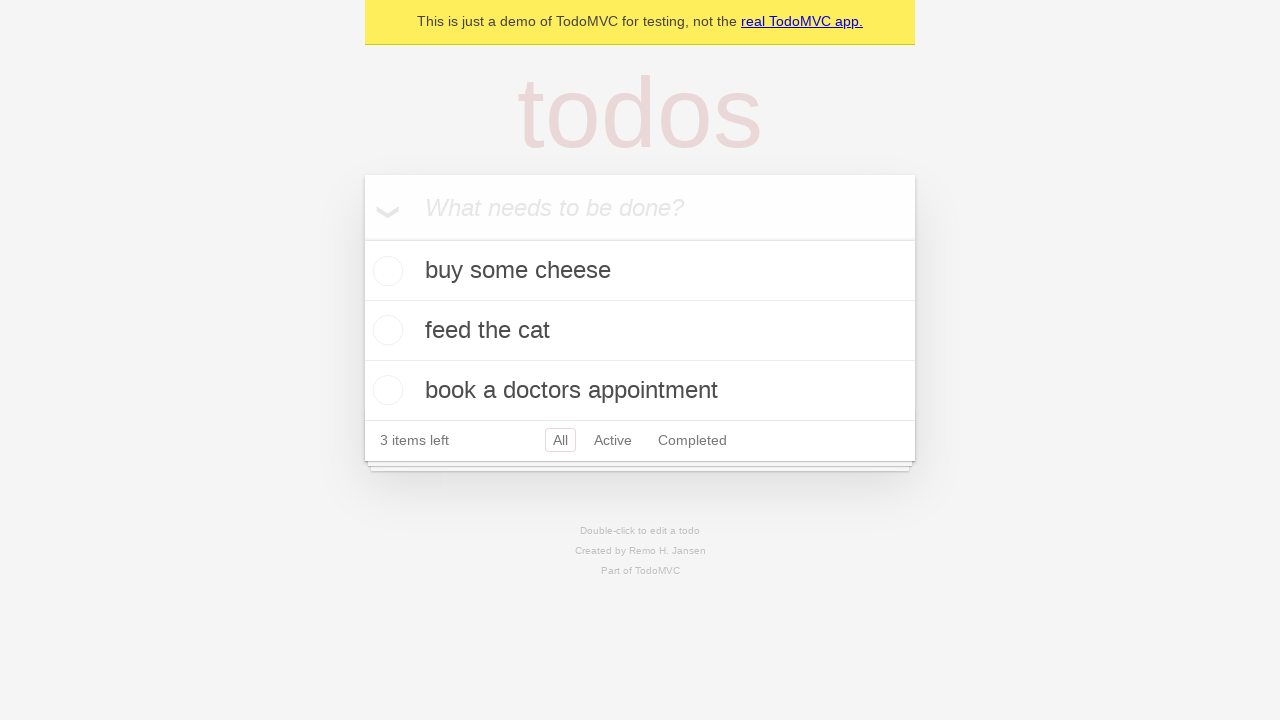

Double-clicked second todo to enter edit mode at (640, 331) on internal:testid=[data-testid="todo-item"s] >> nth=1
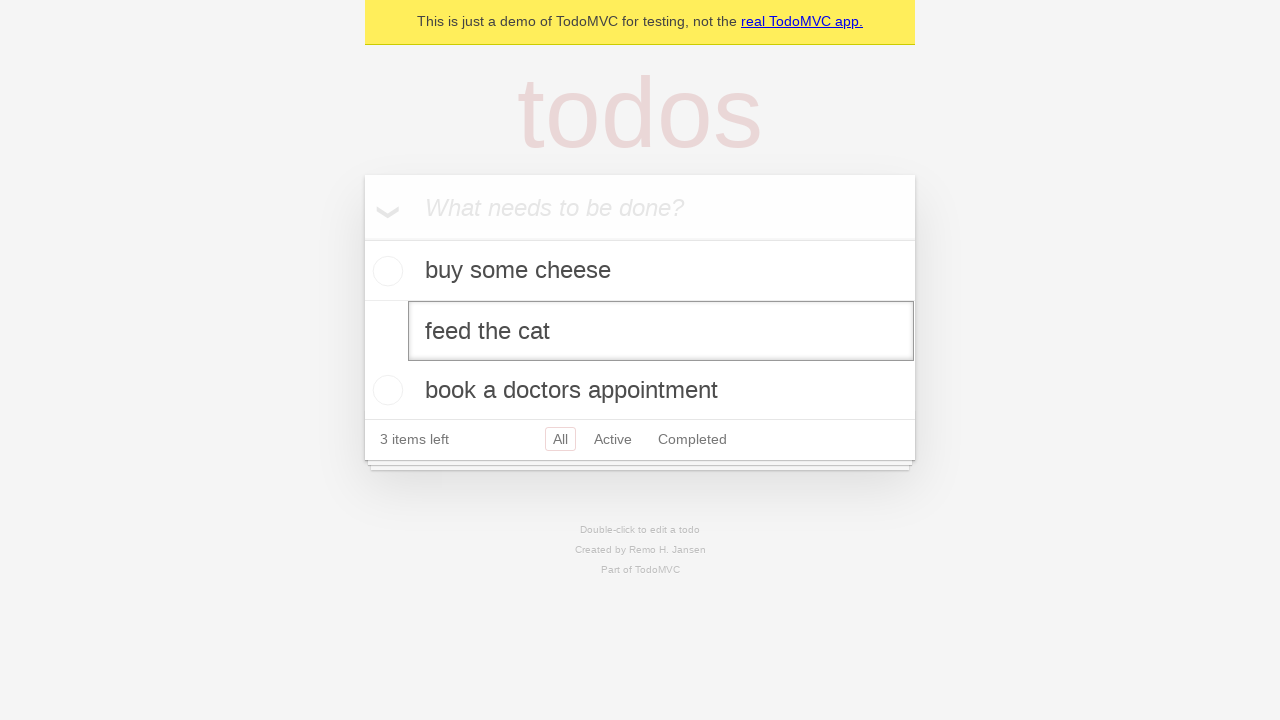

Filled edit textbox with 'buy some sausages' on internal:testid=[data-testid="todo-item"s] >> nth=1 >> internal:role=textbox[nam
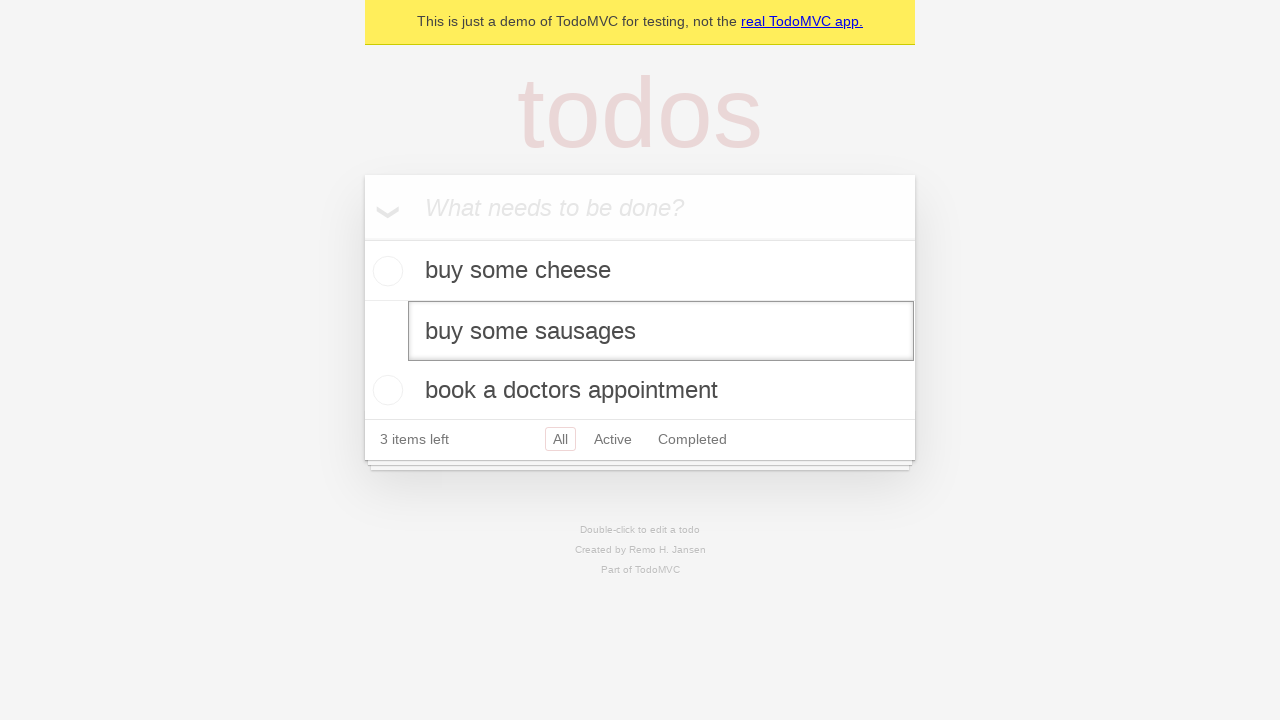

Pressed Escape to cancel edit and restore original text on internal:testid=[data-testid="todo-item"s] >> nth=1 >> internal:role=textbox[nam
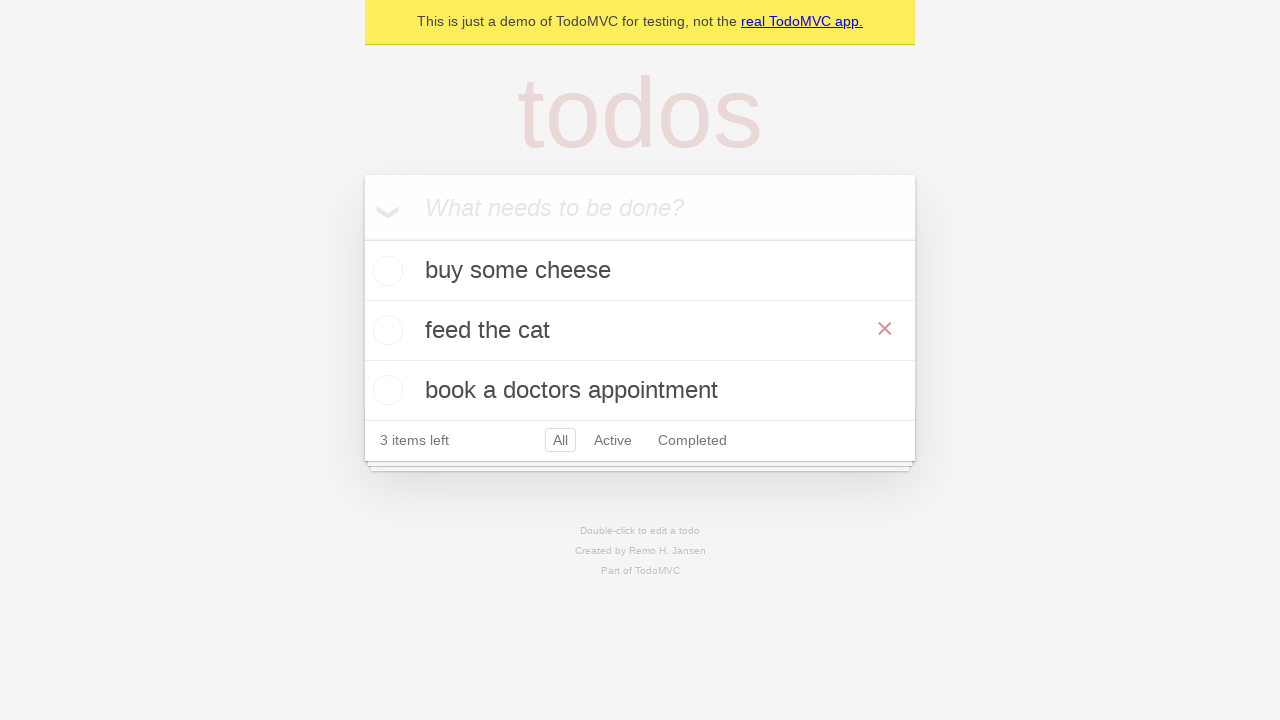

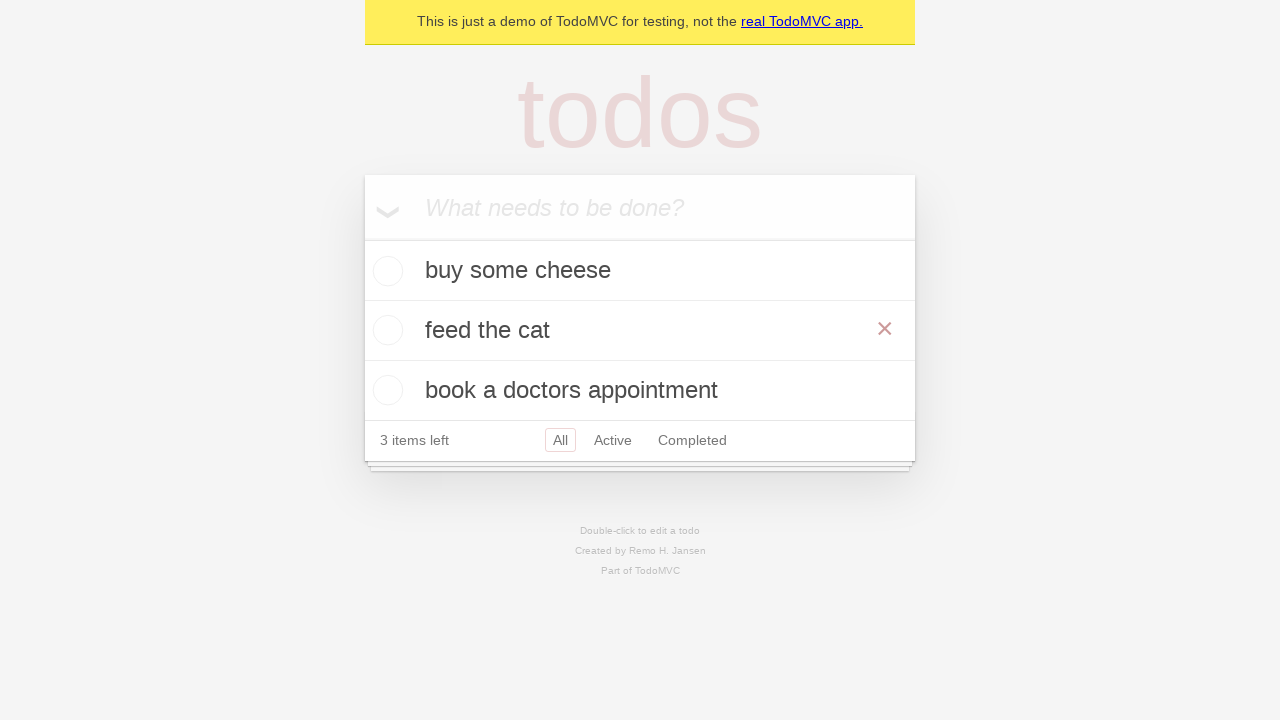